Navigates to a test page with a web table and verifies the table structure is present with rows and columns loaded

Starting URL: http://only-testing-blog.blogspot.in/2013/09/test.html

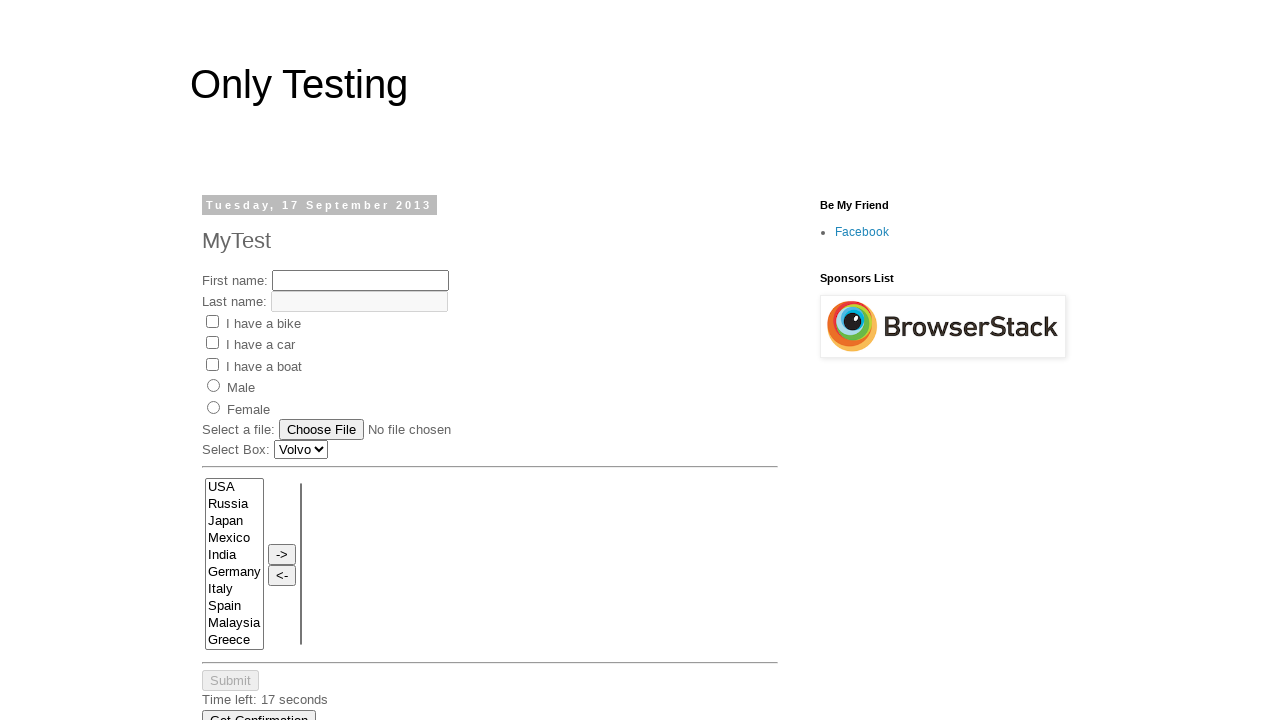

Navigated to test page with web table
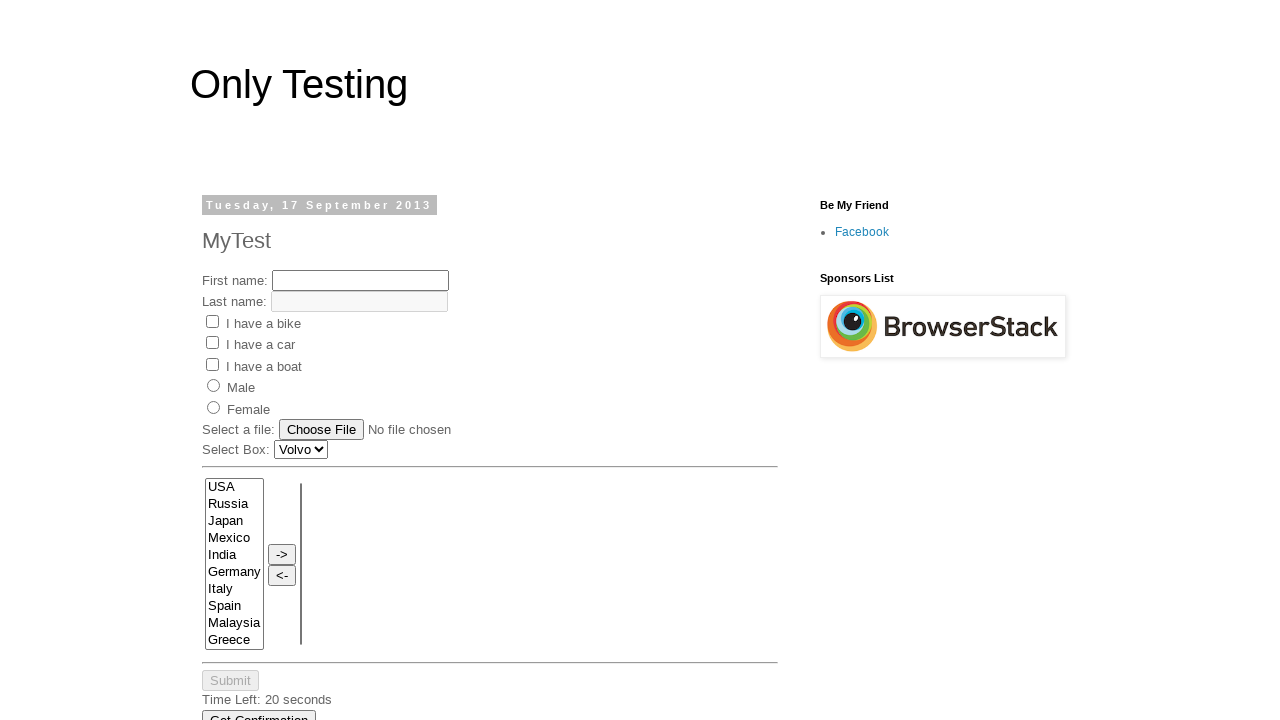

Web table rows selector loaded
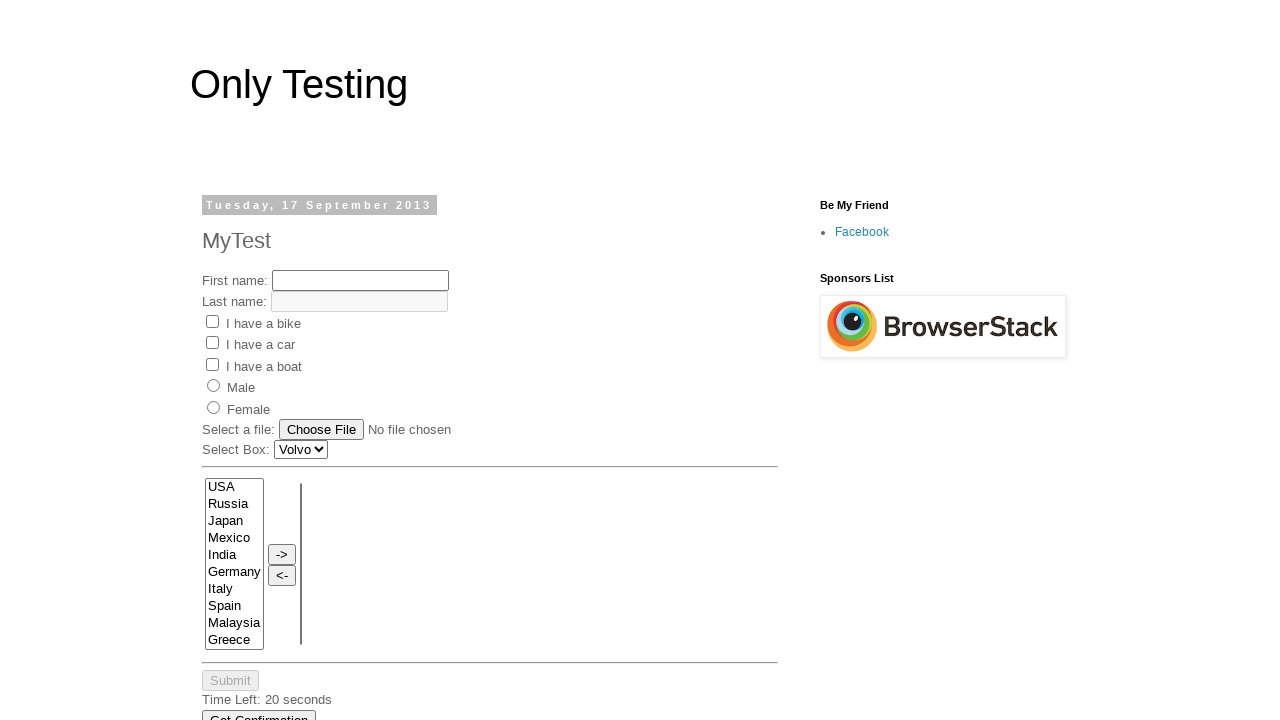

First table row is visible
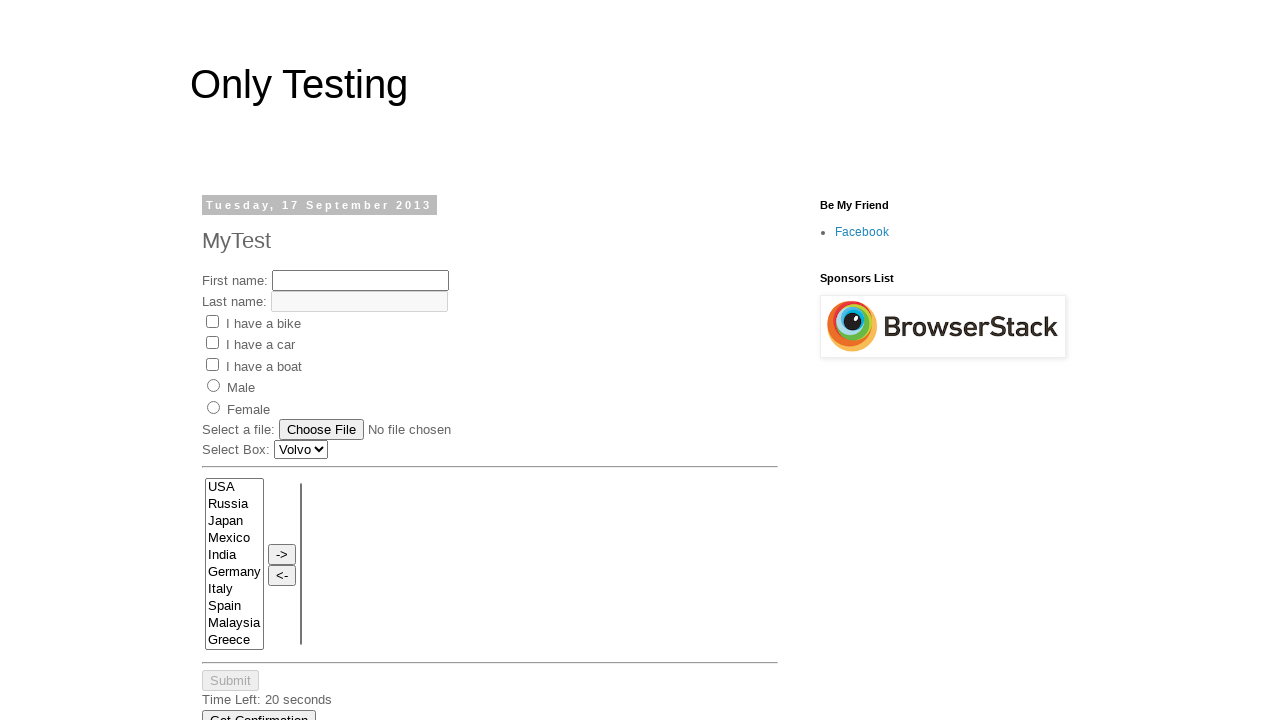

First column in first row is visible
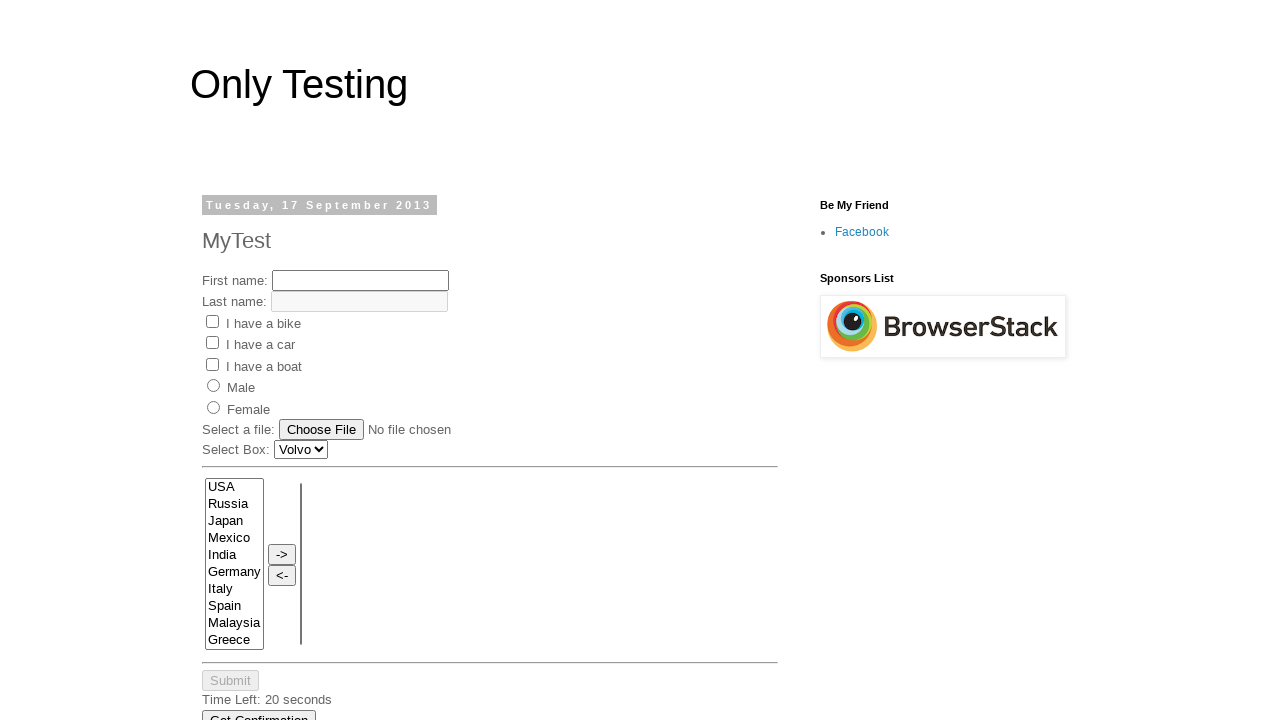

First cell of table is visible - table structure verified
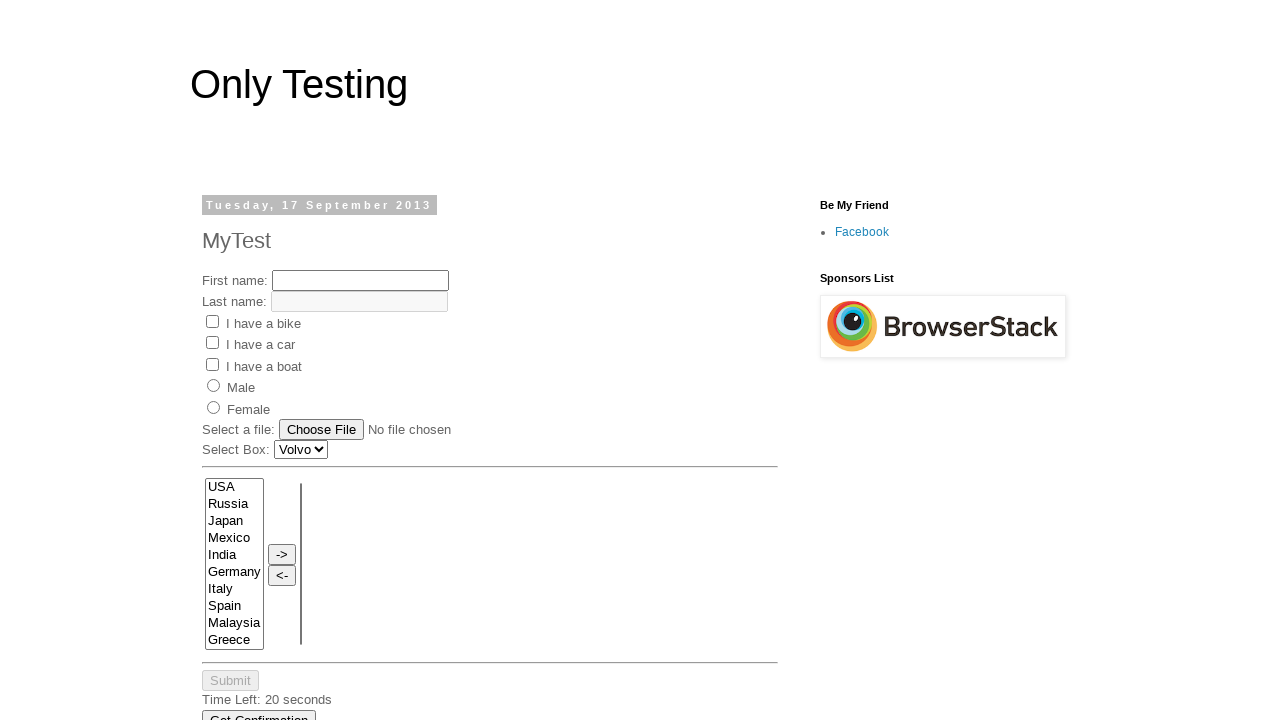

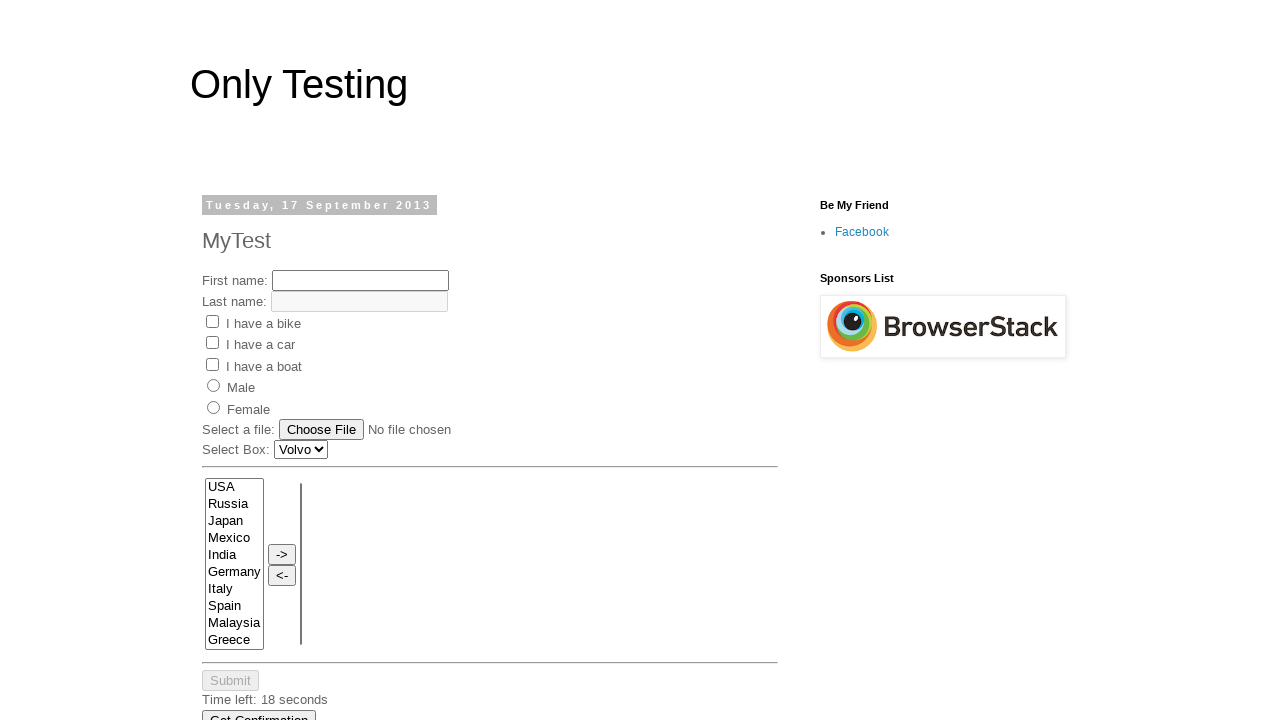